Tests mouse hover functionality by hovering over multiple user profile elements and verifying that user information appears

Starting URL: https://the-internet.herokuapp.com/hovers

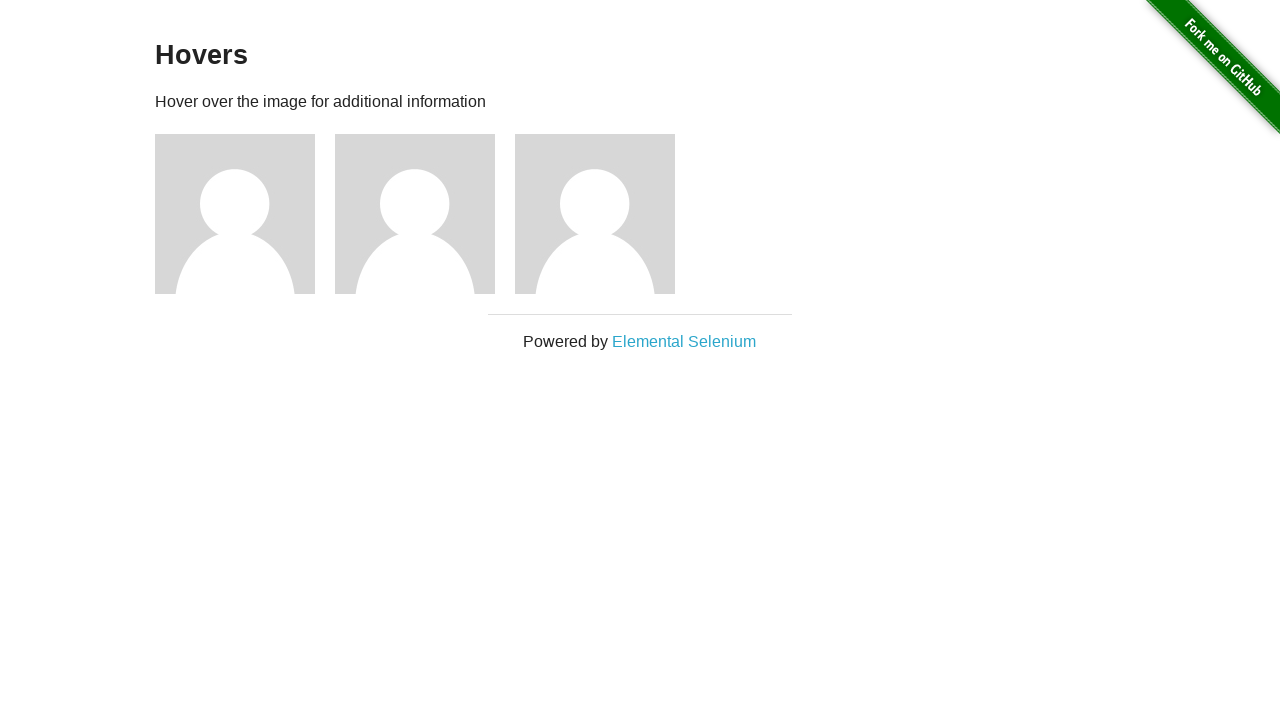

Located all user profile figure elements on the page
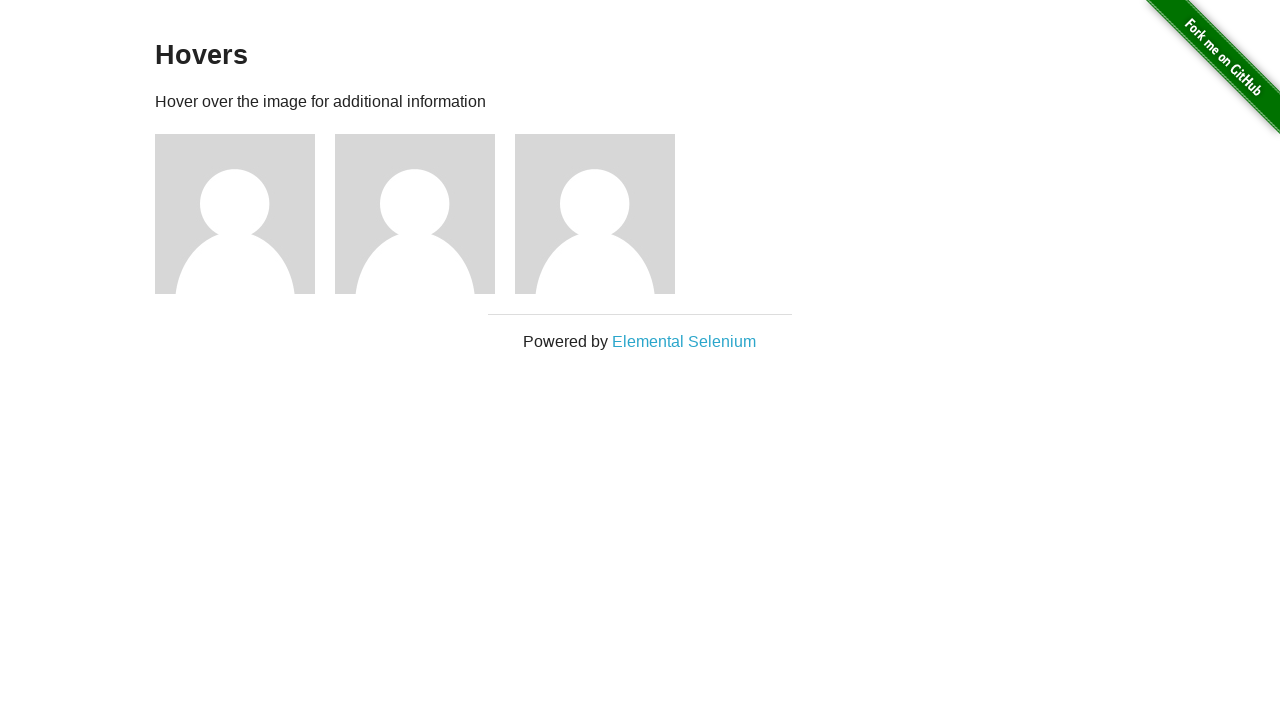

Hovered over a user profile element
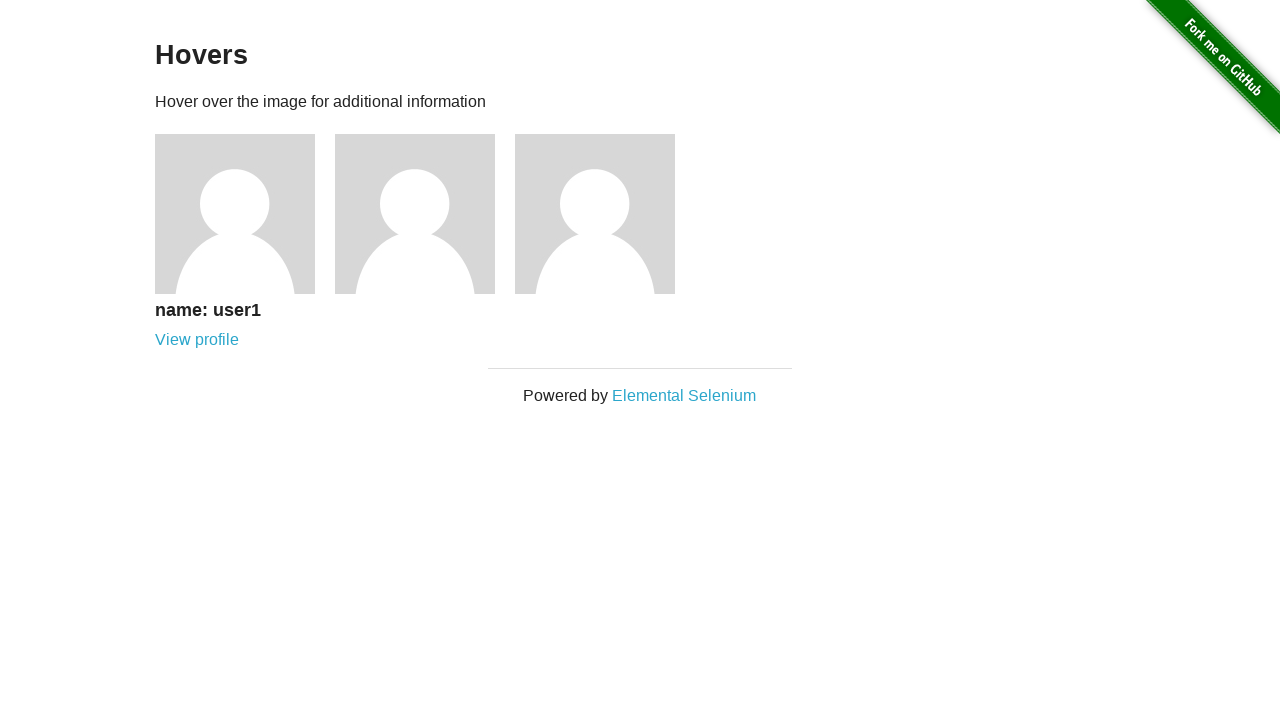

Verified user information is visible after hover
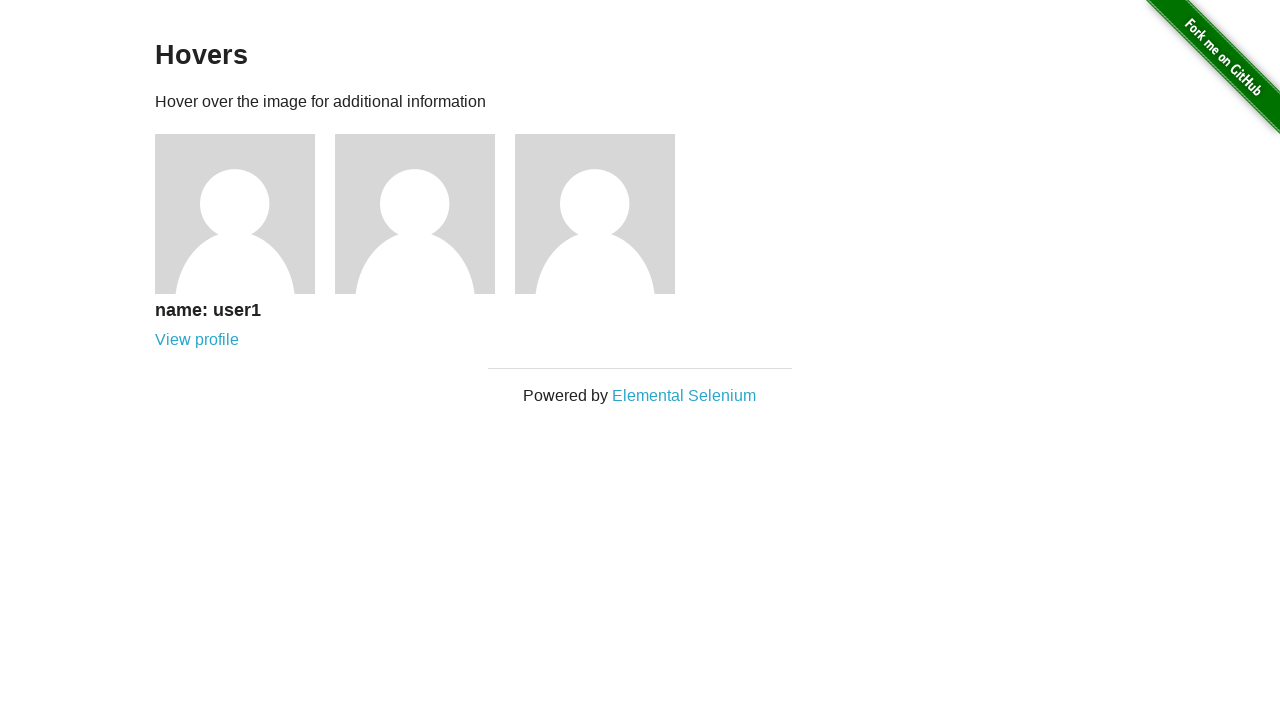

Assertion passed: user info element found
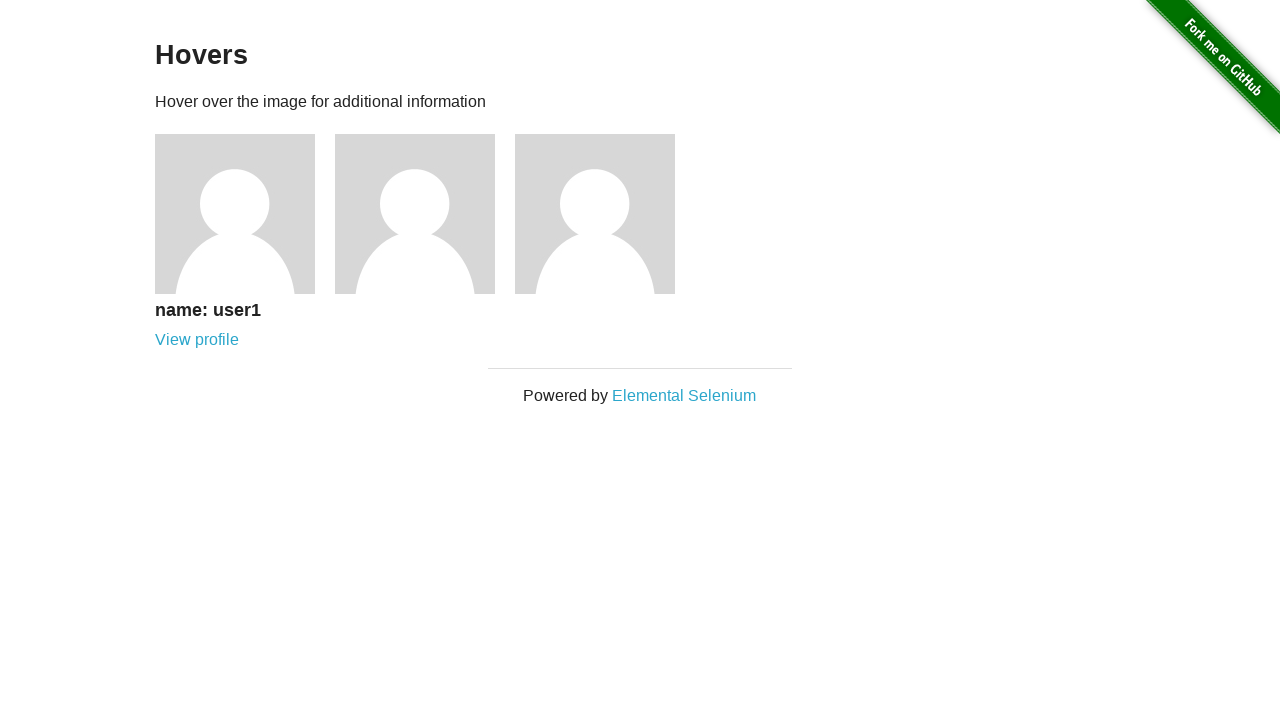

Hovered over a user profile element
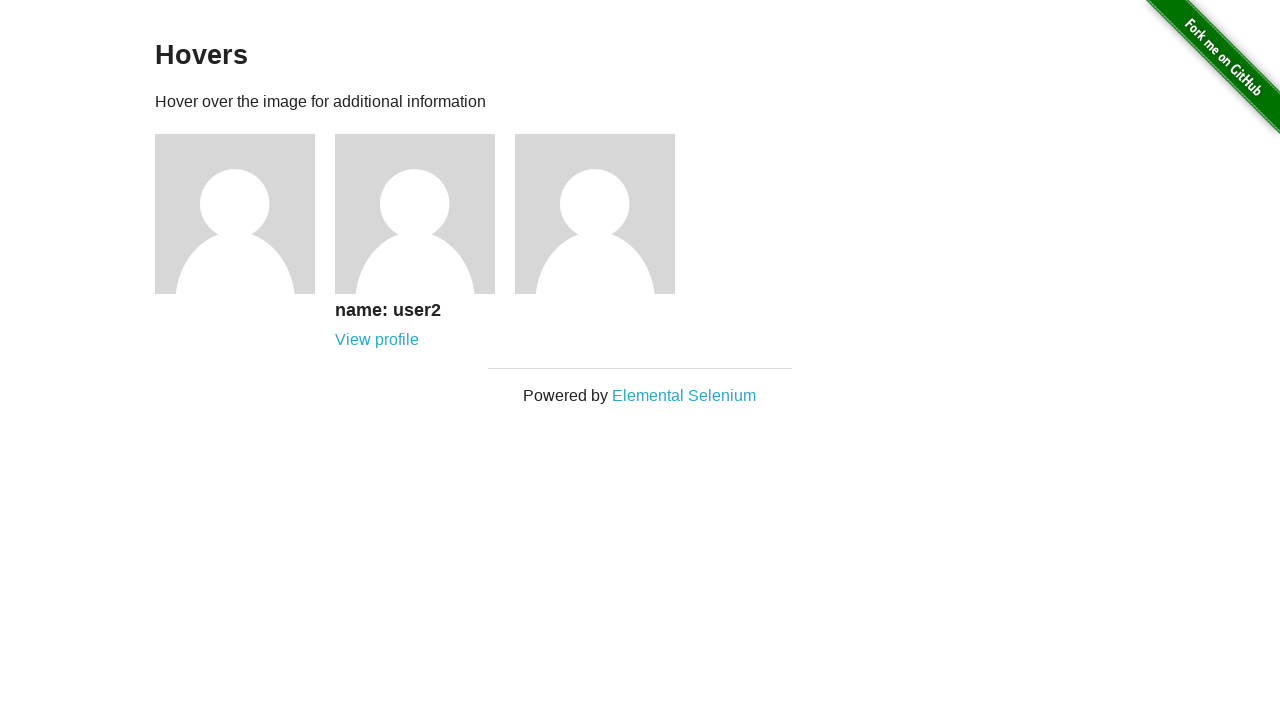

Verified user information is visible after hover
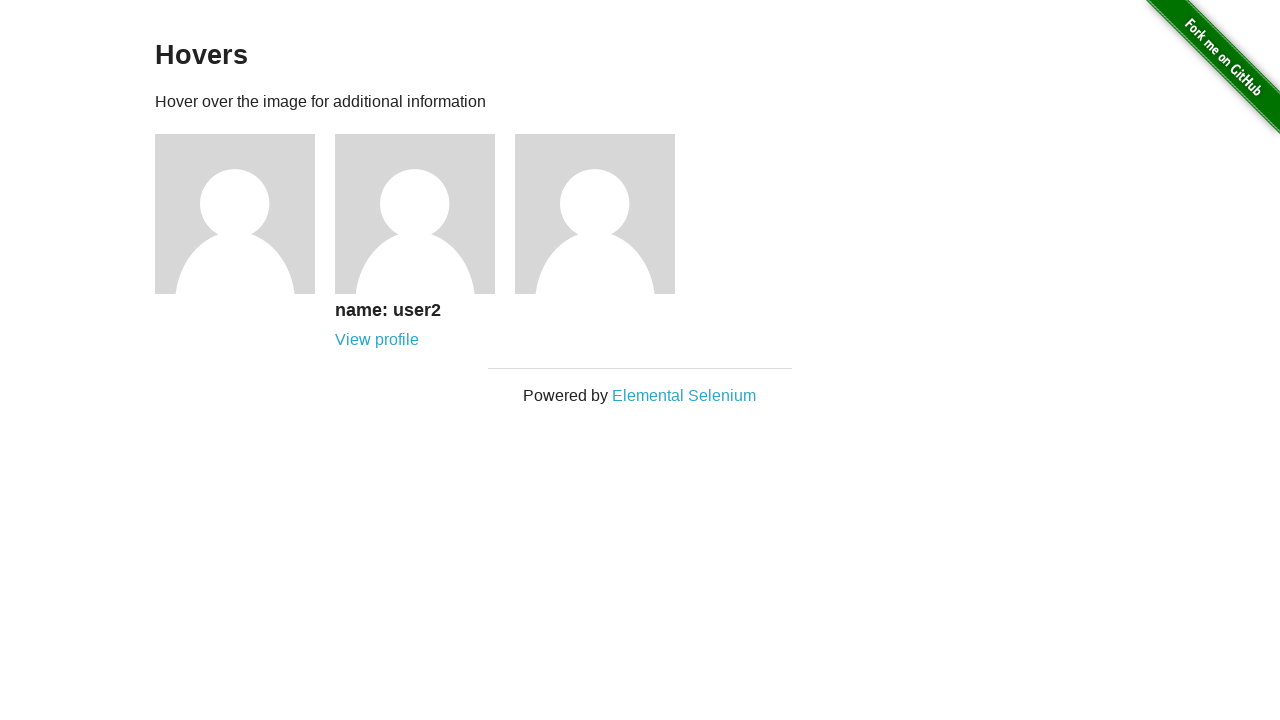

Assertion passed: user info element found
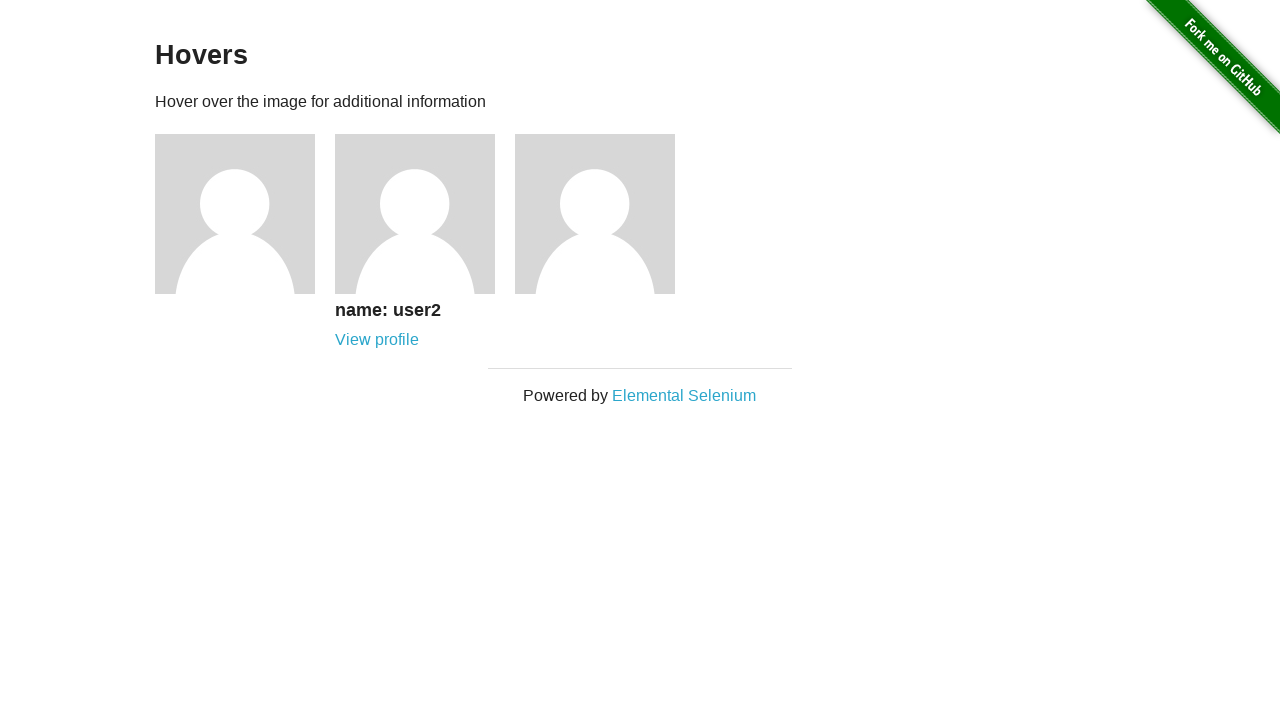

Hovered over a user profile element
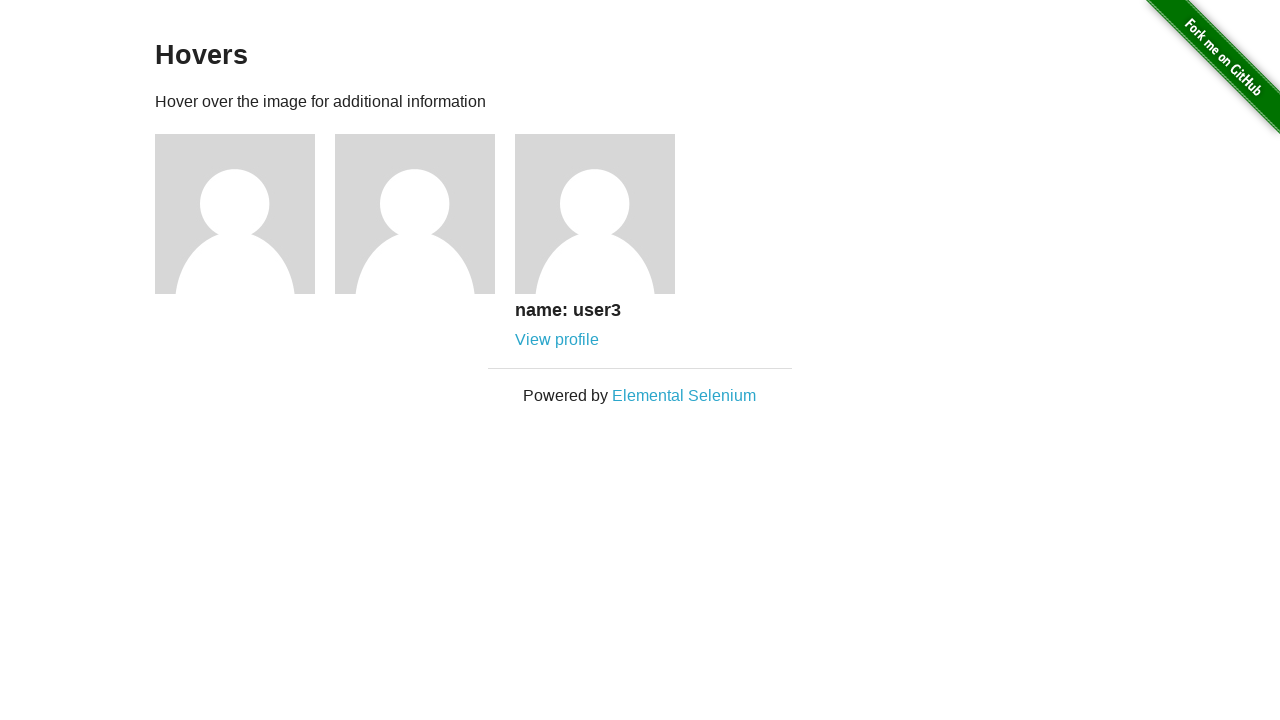

Verified user information is visible after hover
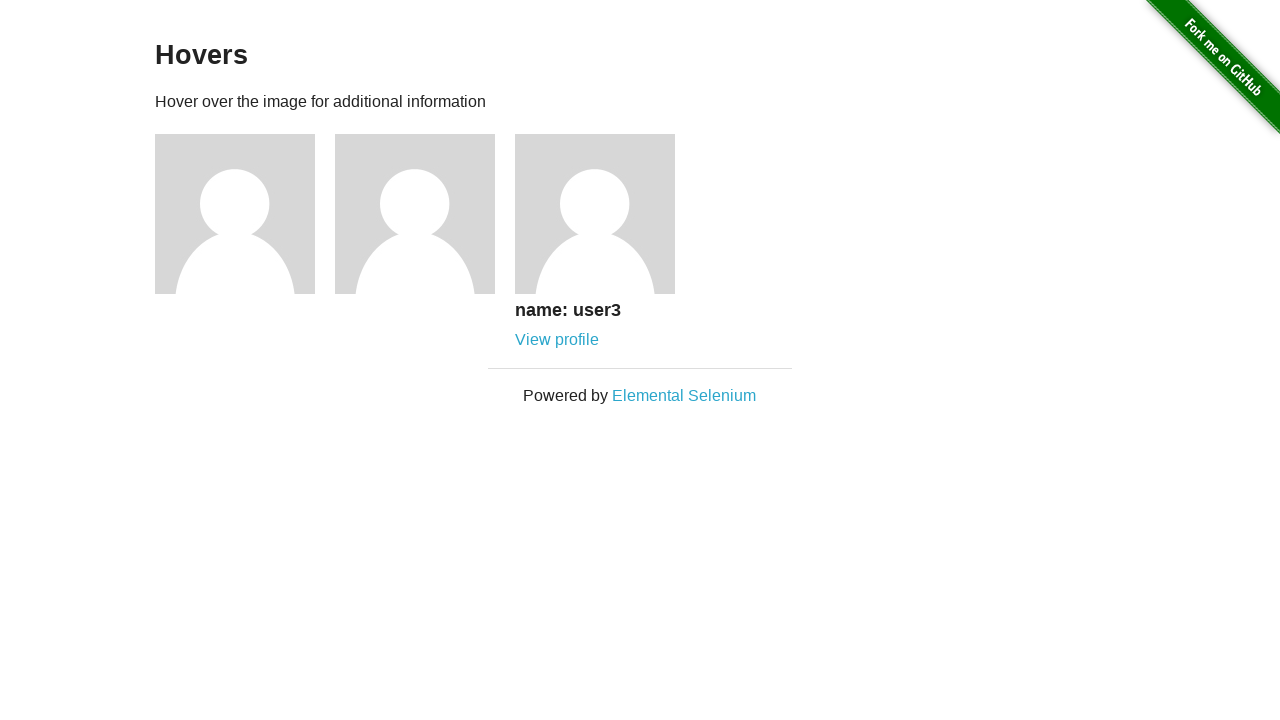

Assertion passed: user info element found
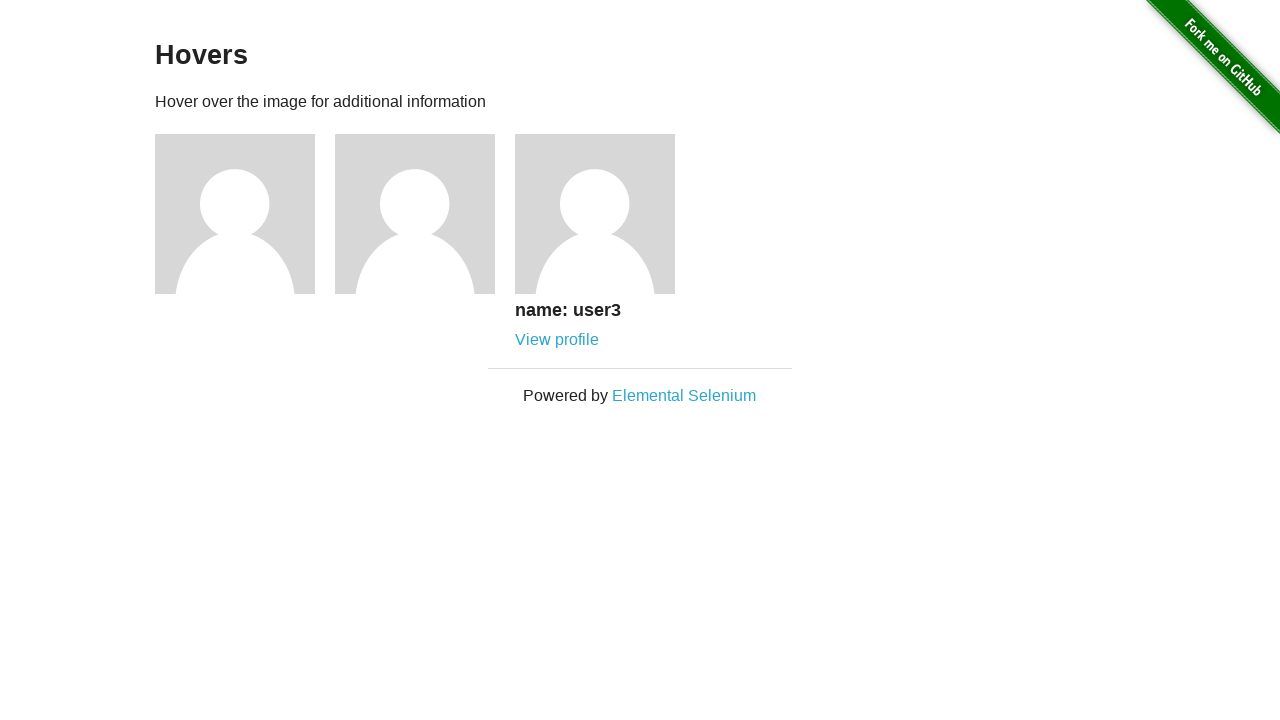

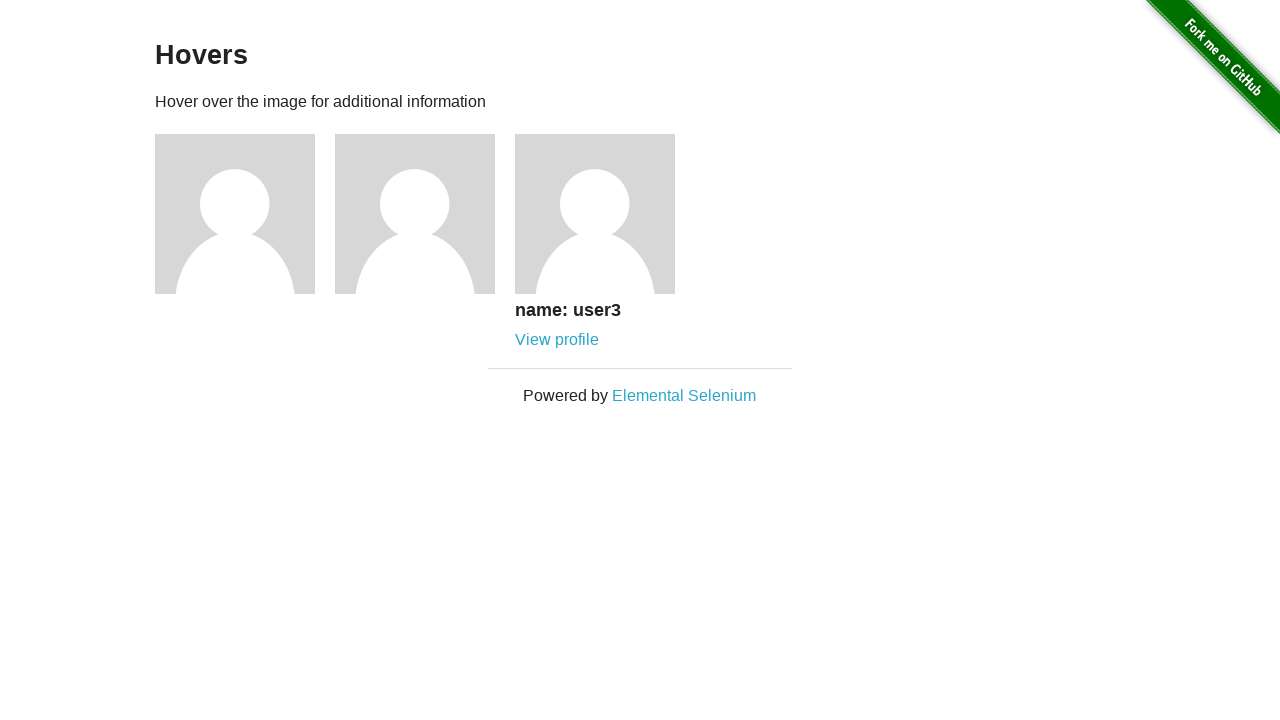